Tests window handling by clicking a link that opens a new window, extracting text from the child window, and using that text to fill a form field in the parent window

Starting URL: https://rahulshettyacademy.com/loginpagePractise/

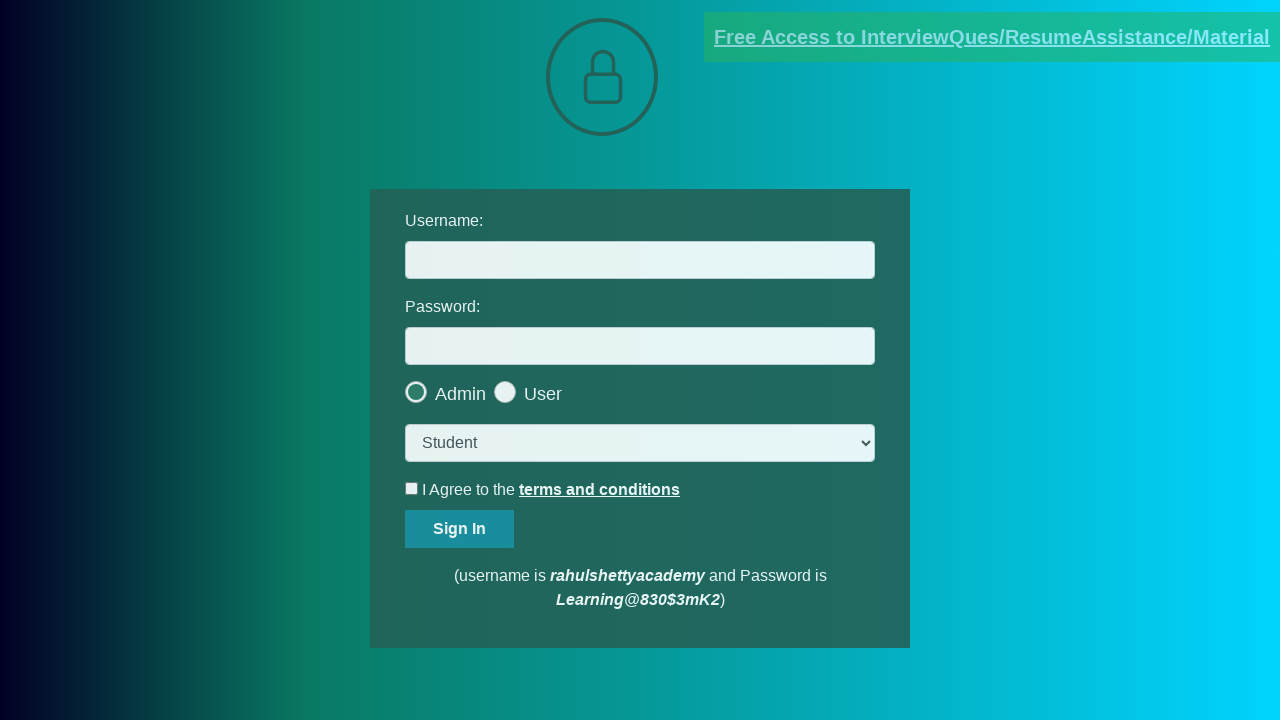

Clicked link to open new window for Free Access to InterviewQues/ResumeAssistance/Material at (992, 37) on text=Free Access to InterviewQues/ResumeAssistance/Material
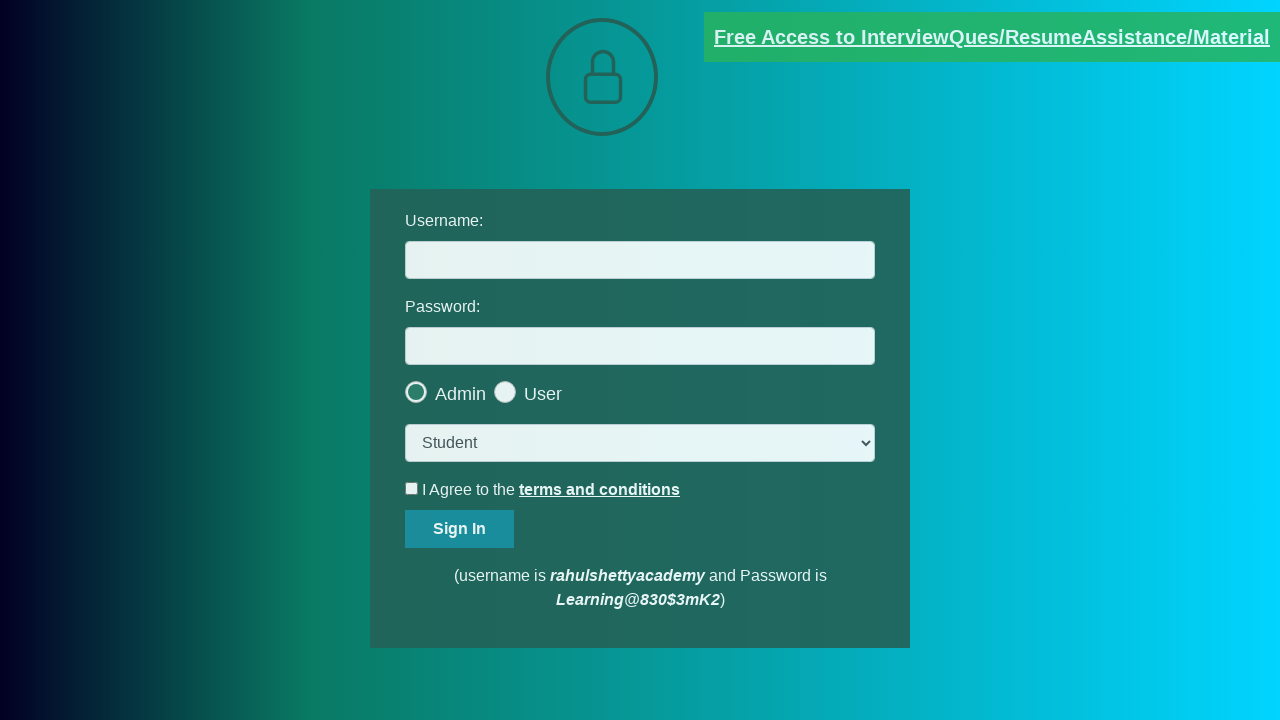

New child window opened and captured
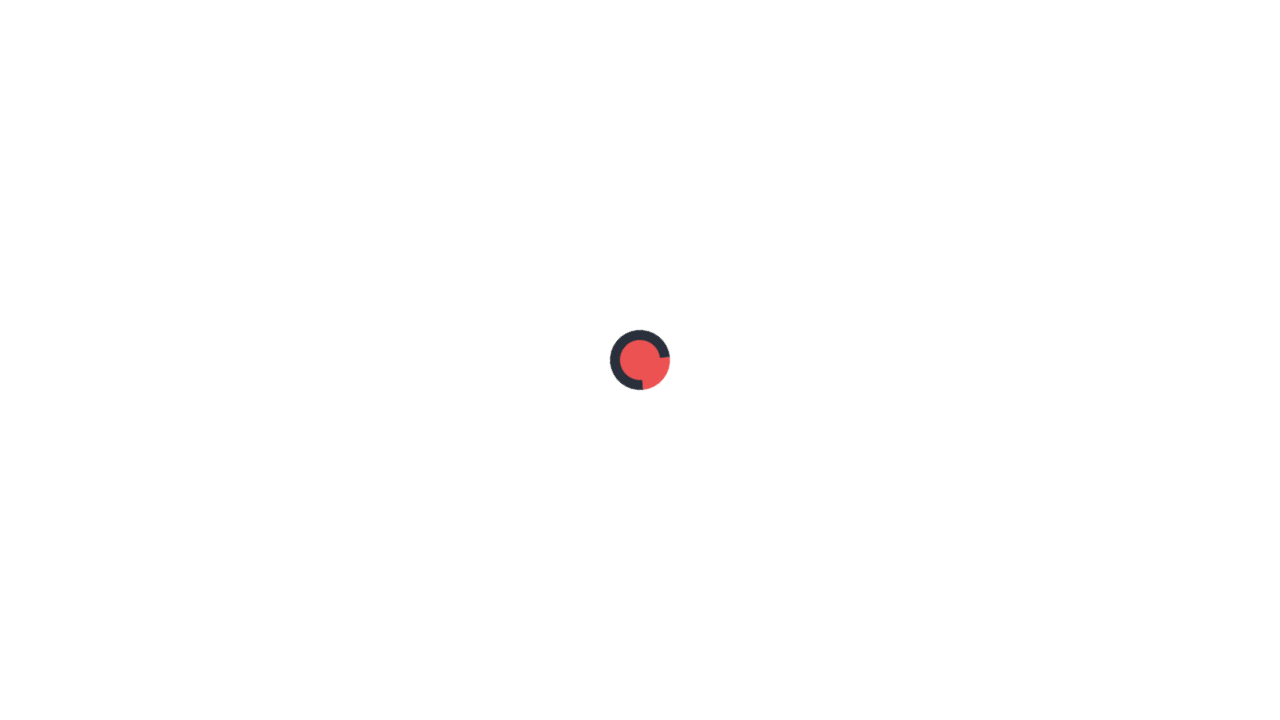

Extracted email text from child window: mentor@rahulshettyacademy.com
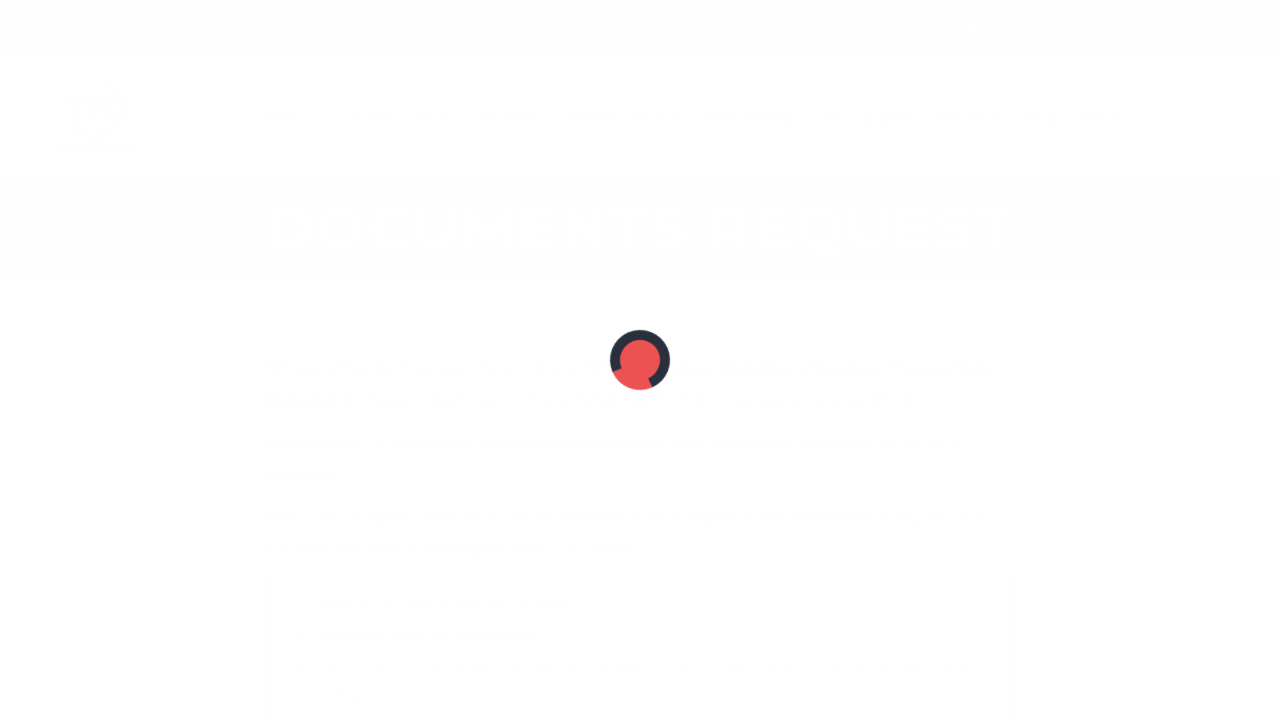

Closed child window
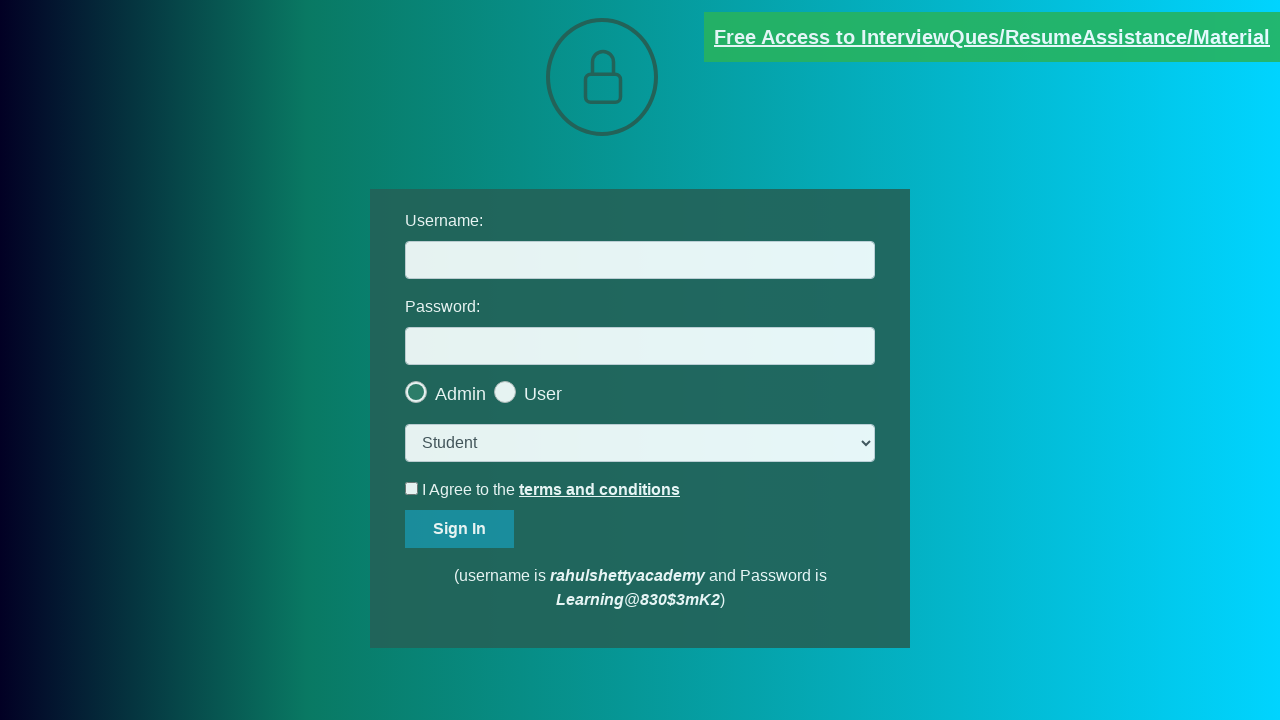

Filled username field with extracted email: mentor@rahulshettyacademy.com on #username
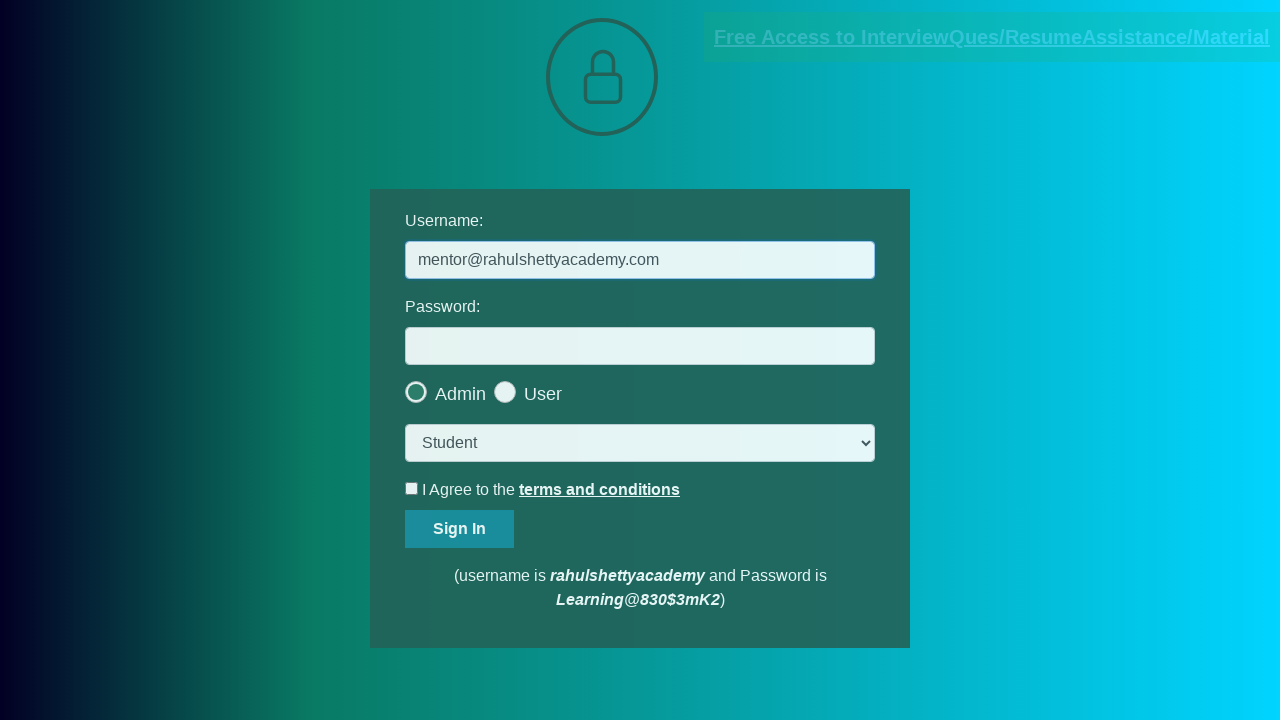

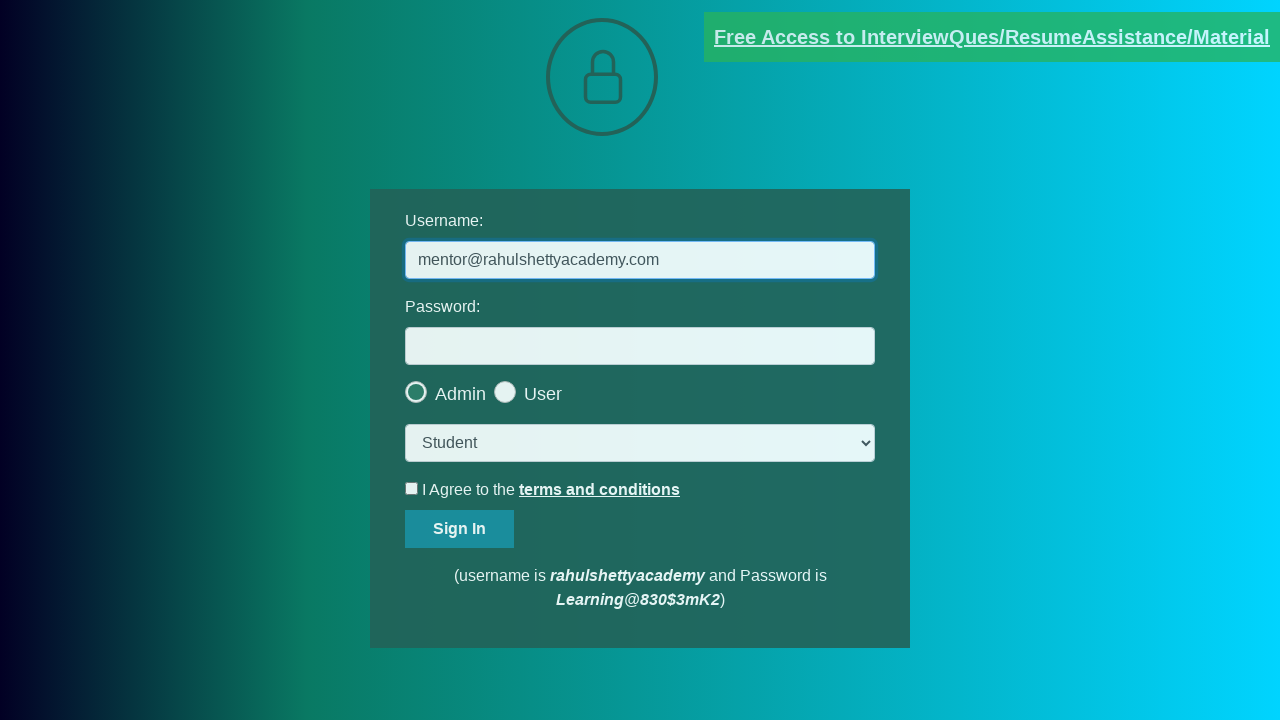